Tests iframe handling by navigating to jQuery UI, clicking on Checkboxradio demo, switching into an iframe to click a radio button, then switching back to the main content and clicking the logo.

Starting URL: https://jqueryui.com/

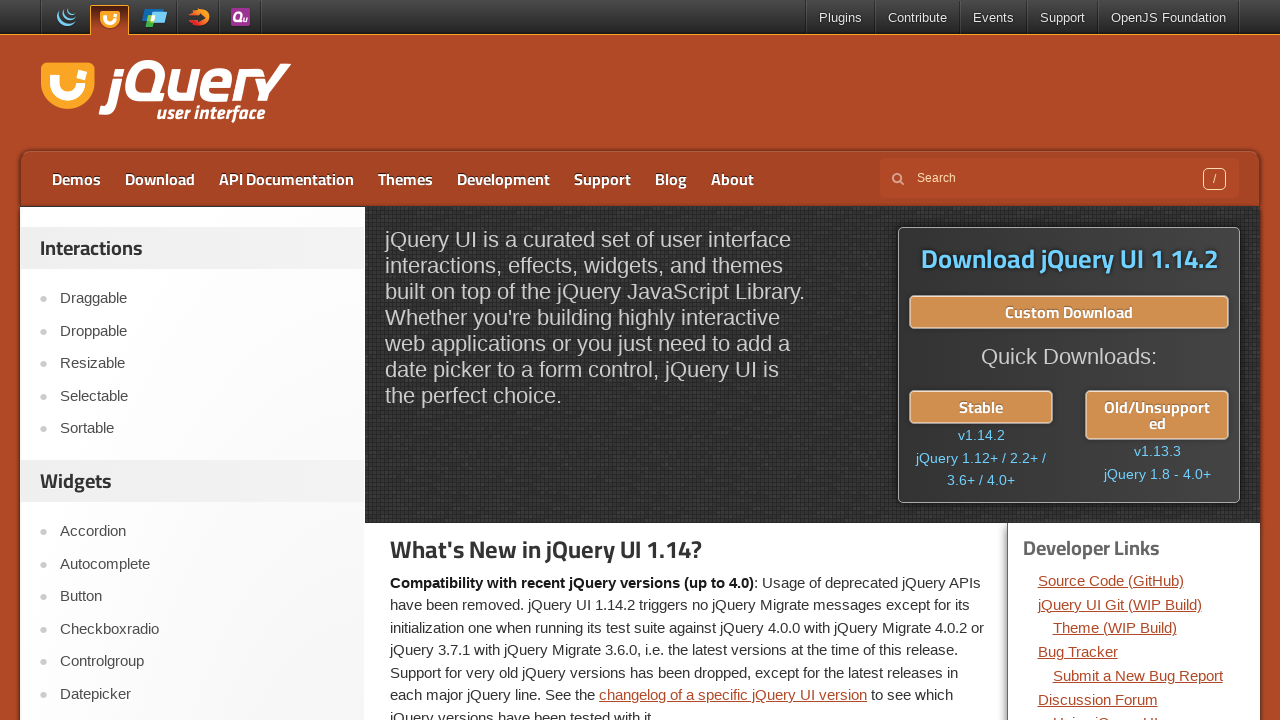

Clicked on Checkboxradio demo link at (202, 629) on xpath=//a[text()='Checkboxradio']
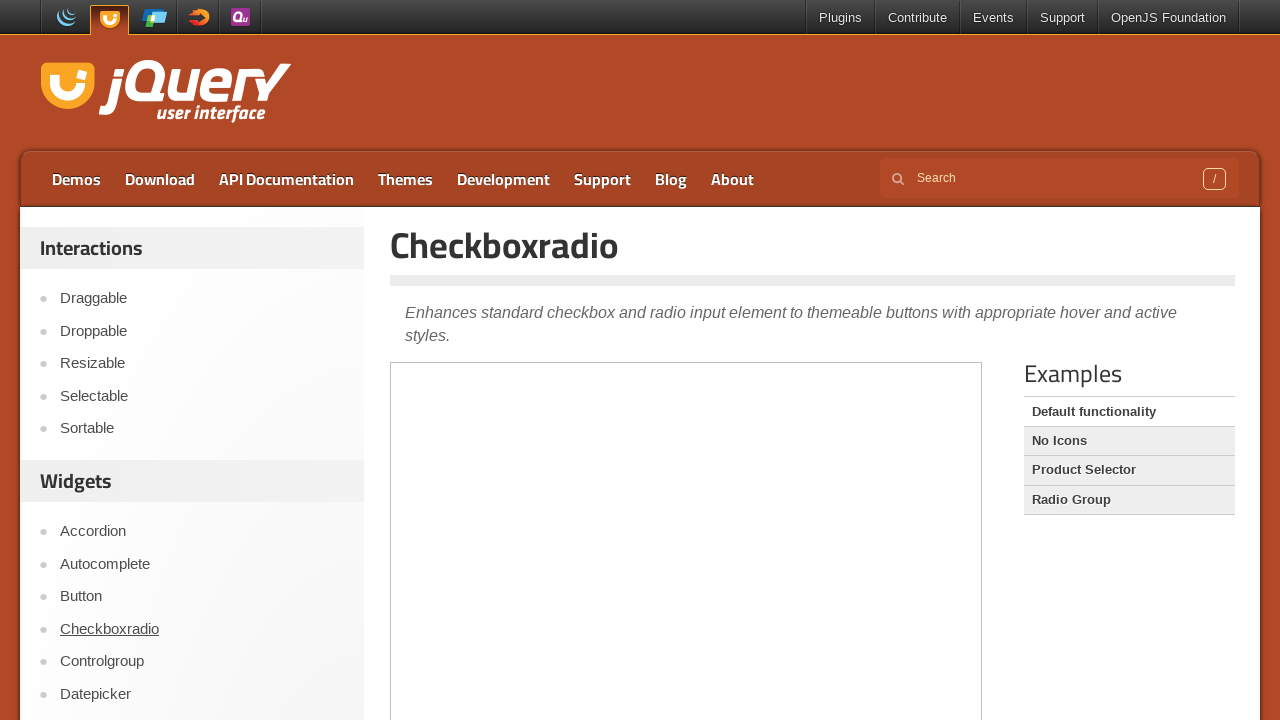

Demo frame loaded
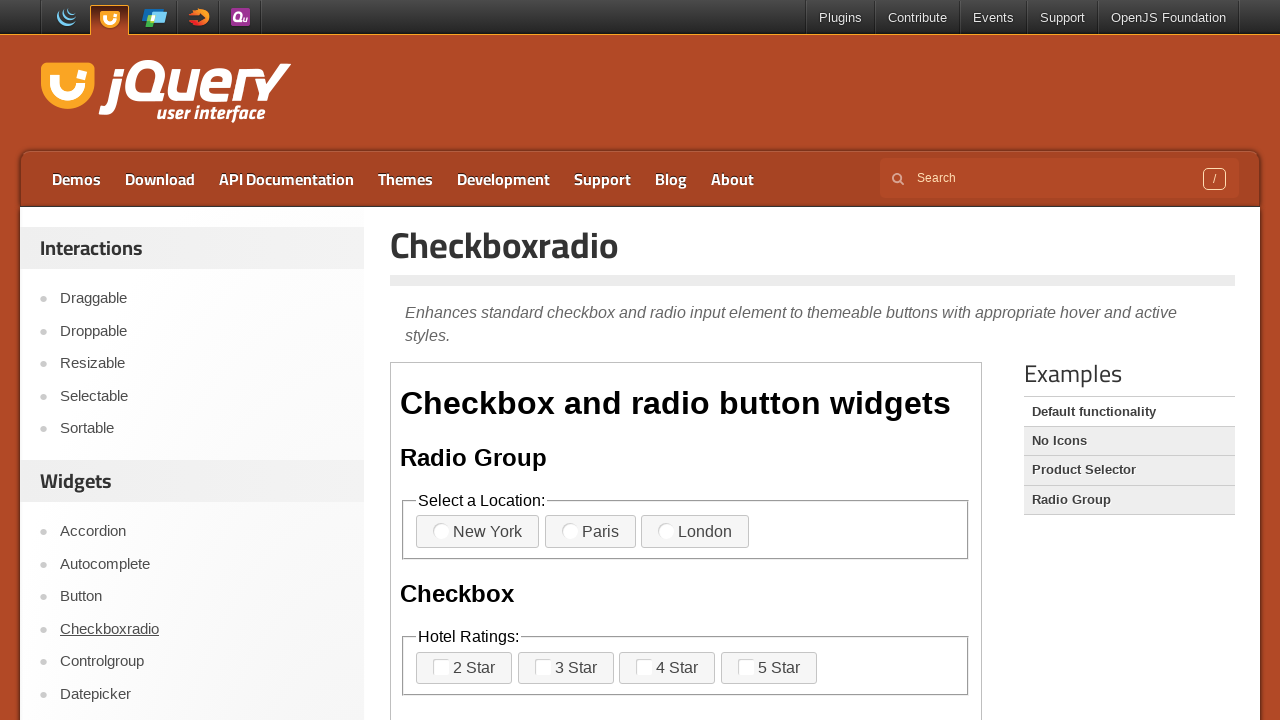

Located iframe element
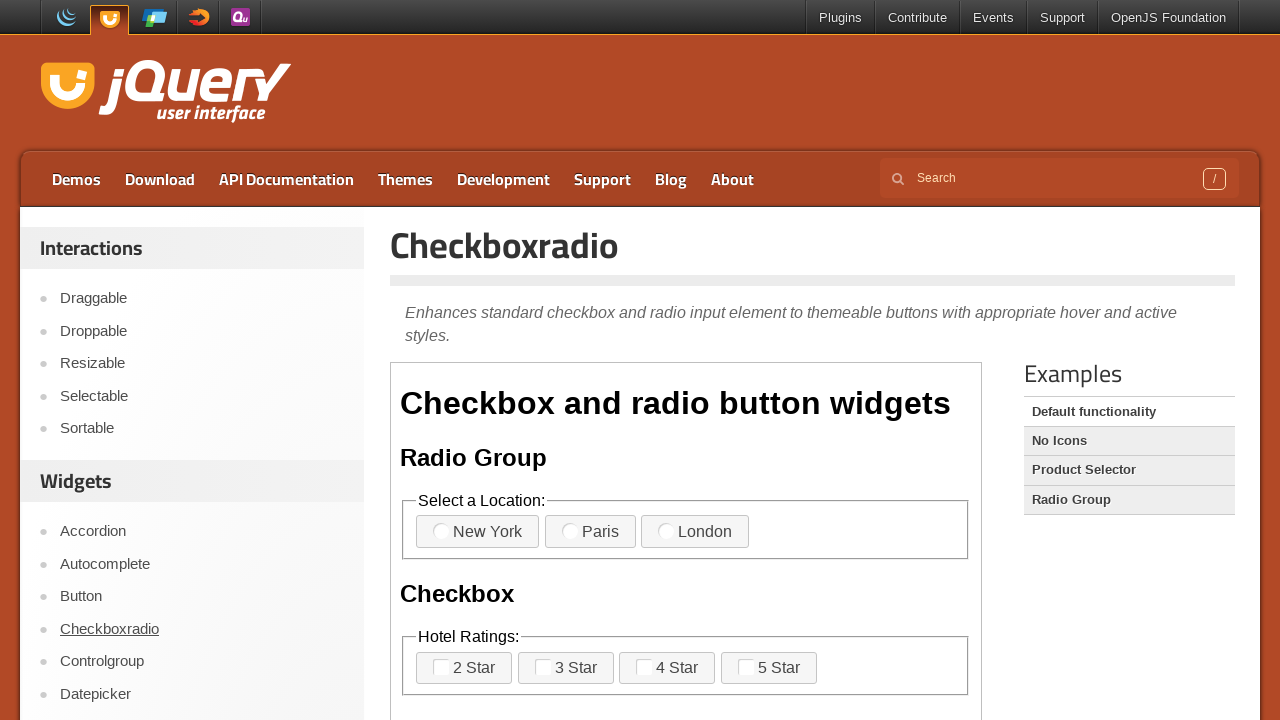

Clicked radio button inside iframe at (478, 532) on .demo-frame >> internal:control=enter-frame >> xpath=//label[@for='radio-1']
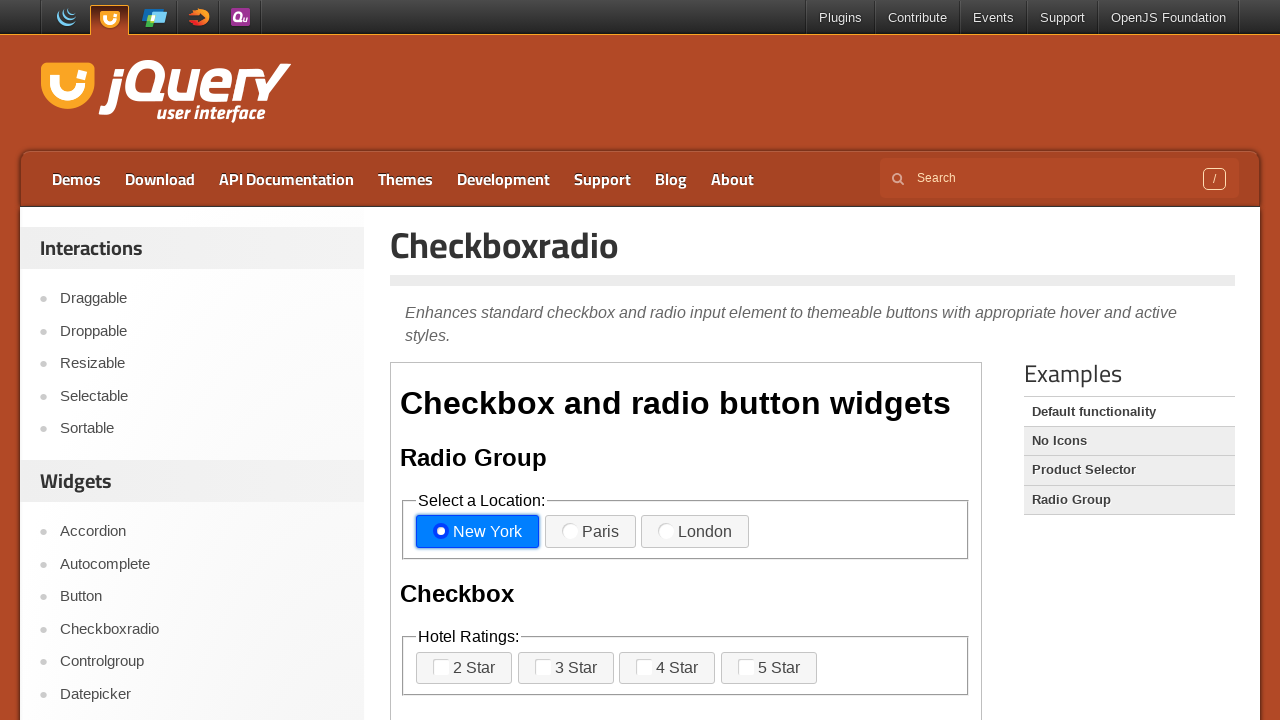

Clicked on logo to return to main content at (162, 93) on .logo
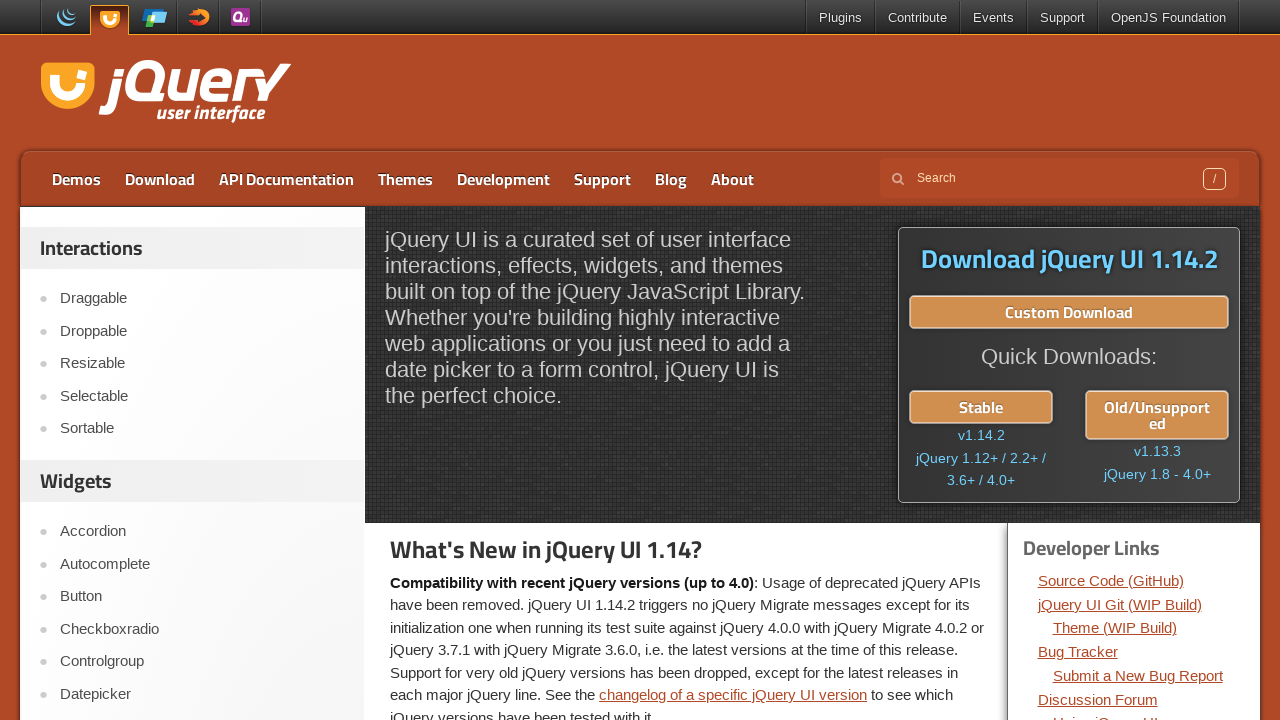

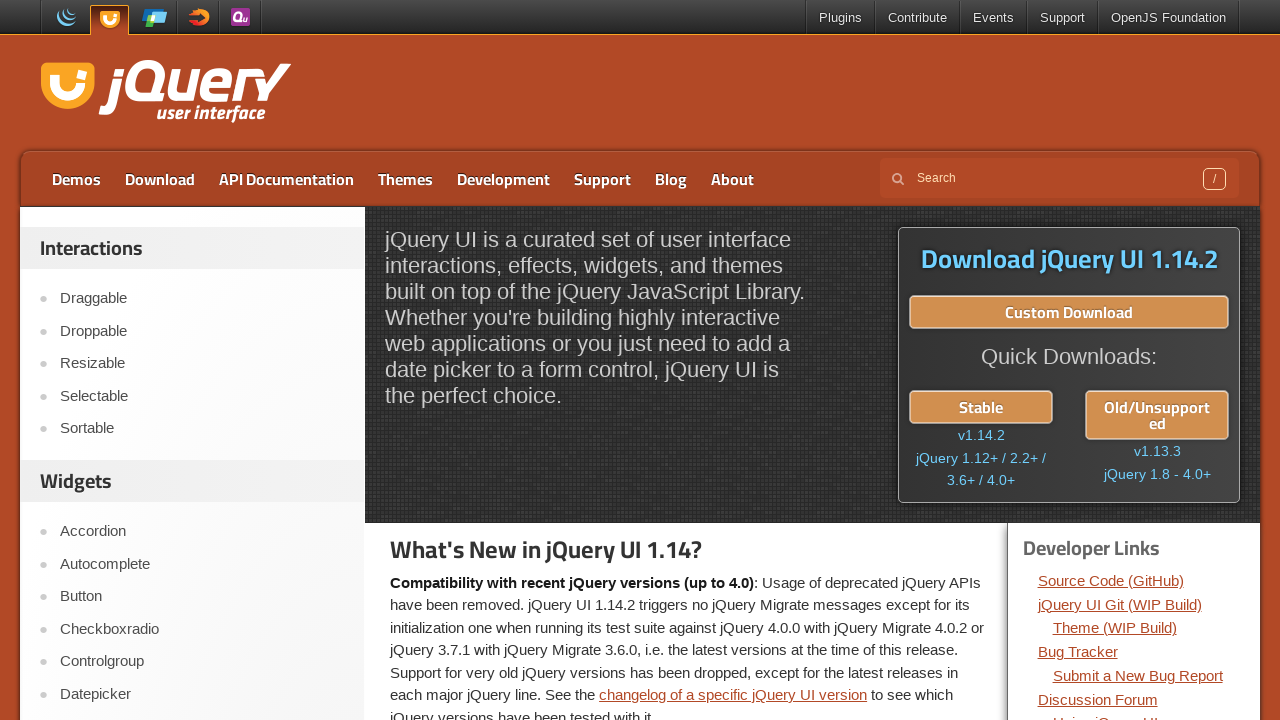